Tests finding and clicking a button element by its ID, then verifies the page content changes after the click

Starting URL: https://testpages.herokuapp.com/styled/key-click-display-test.html

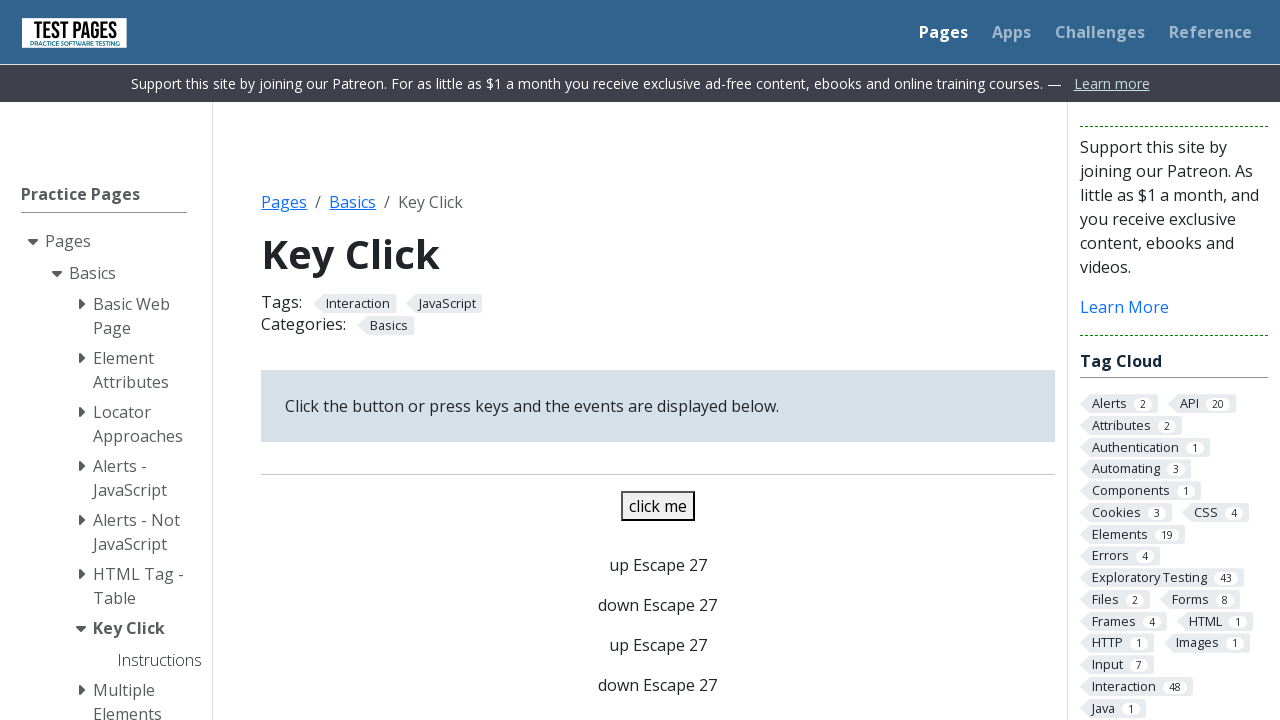

Clicked button element by ID at (658, 506) on #button
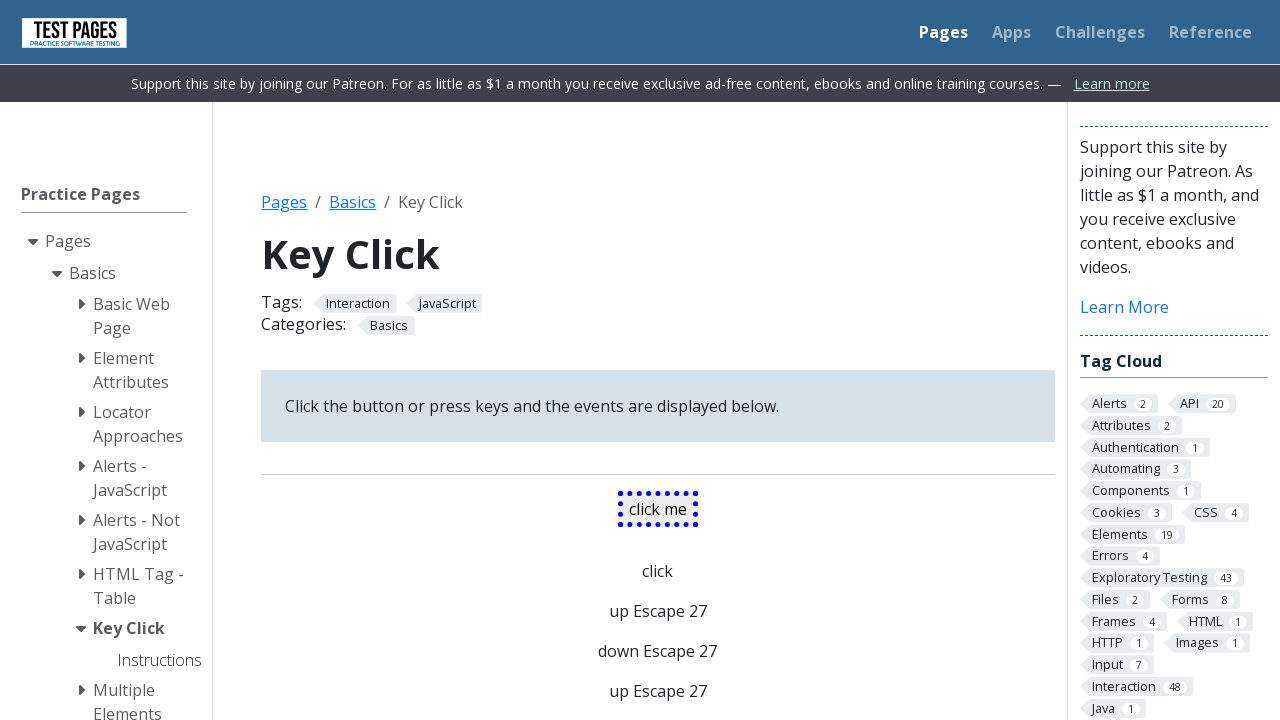

Waited for click event result to display
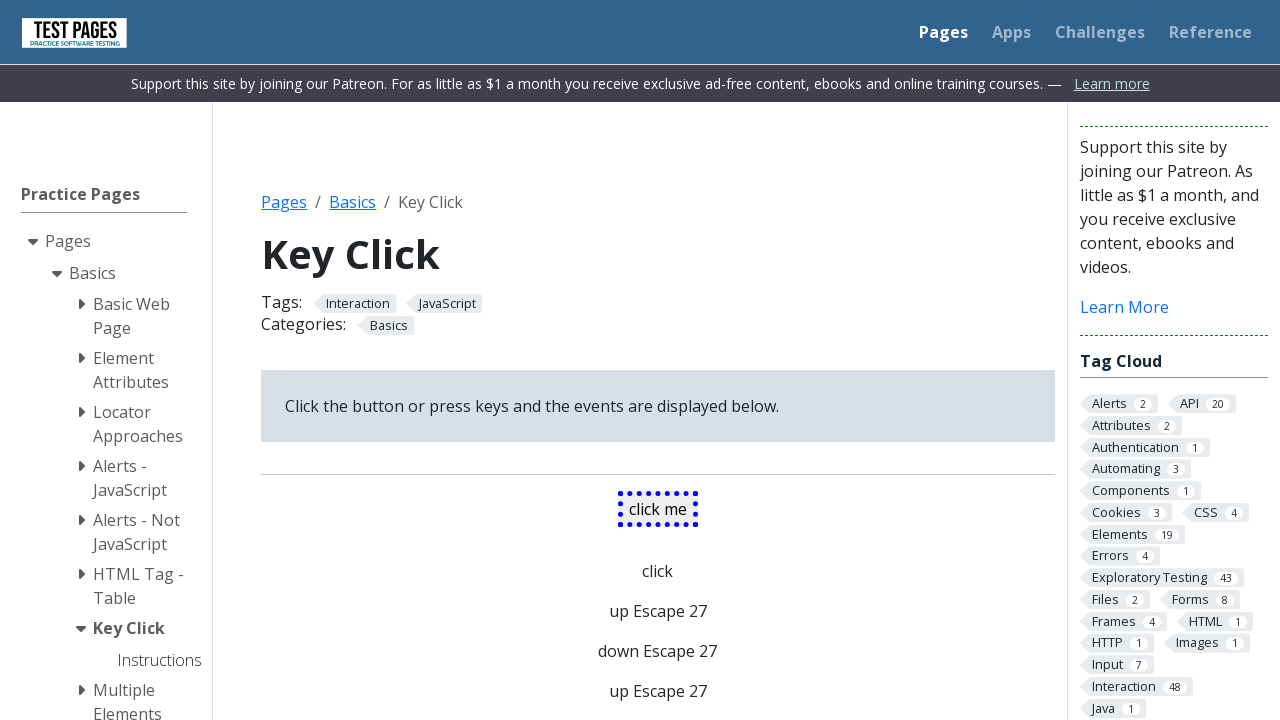

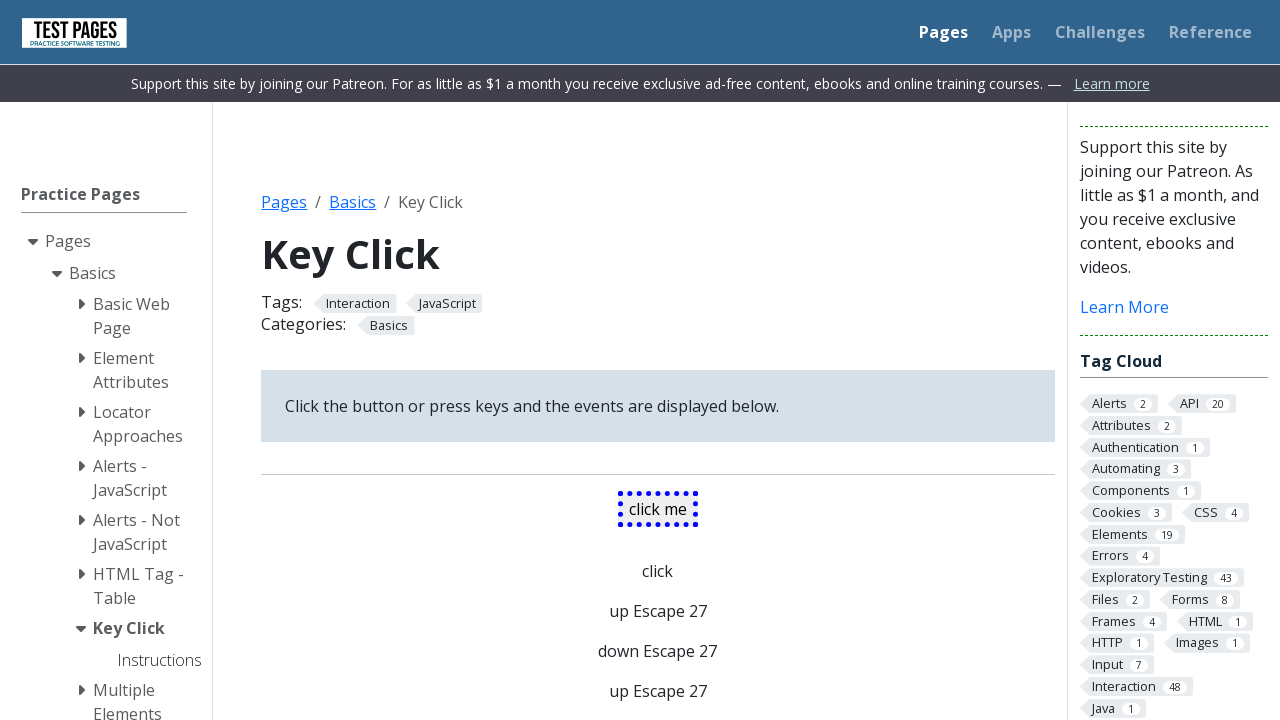